Verifies the fourth table header is "Sit" and remains unchanged after clicking the button

Starting URL: http://the-internet.herokuapp.com/challenging_dom

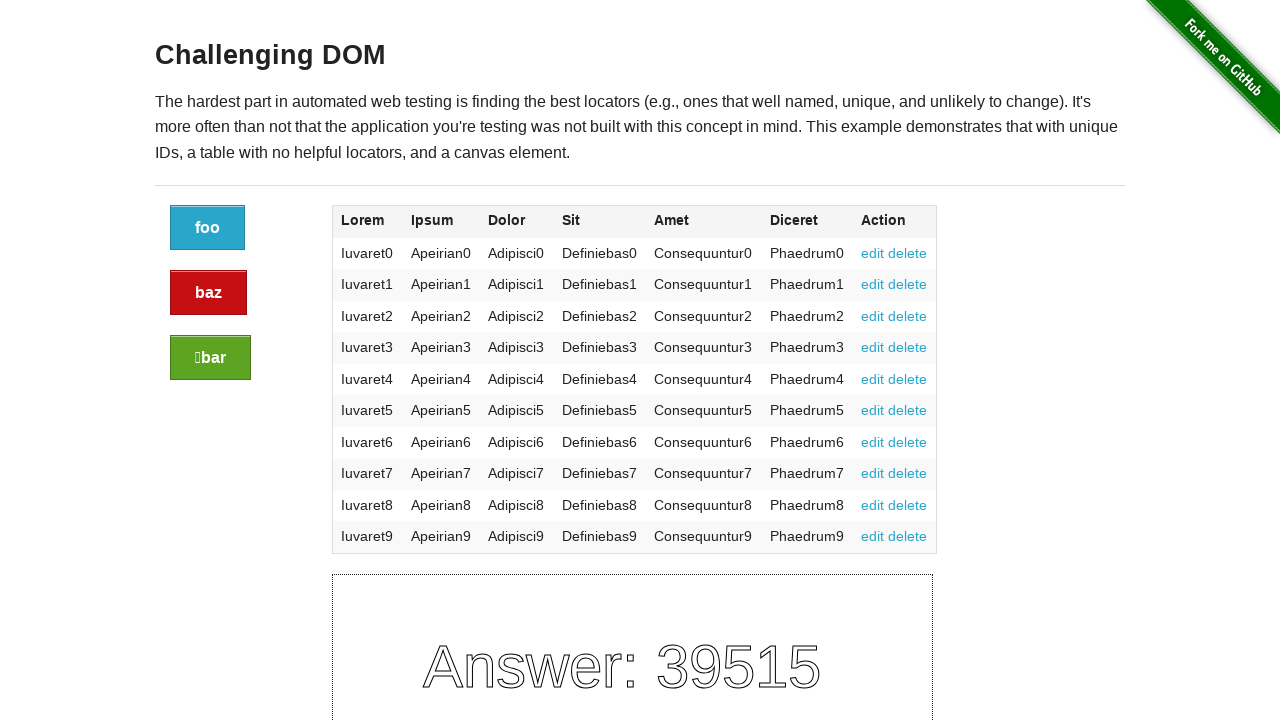

Navigated to challenging_dom page
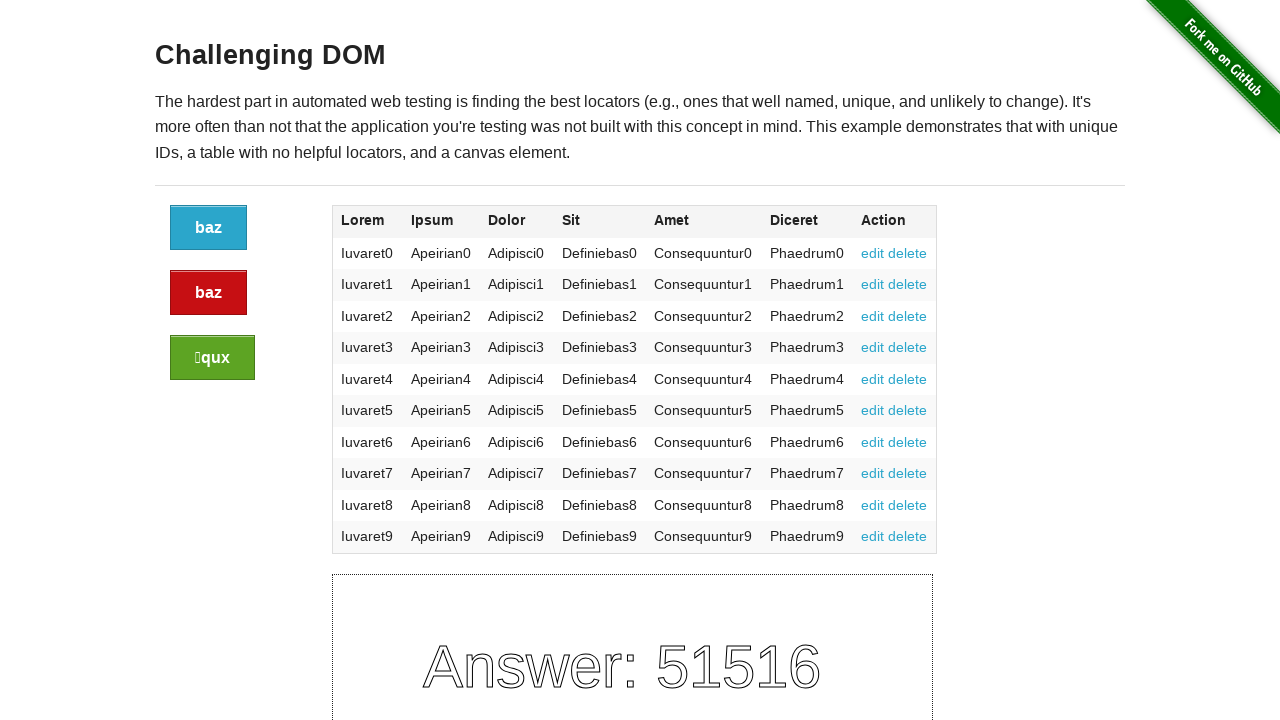

Located fourth table header element
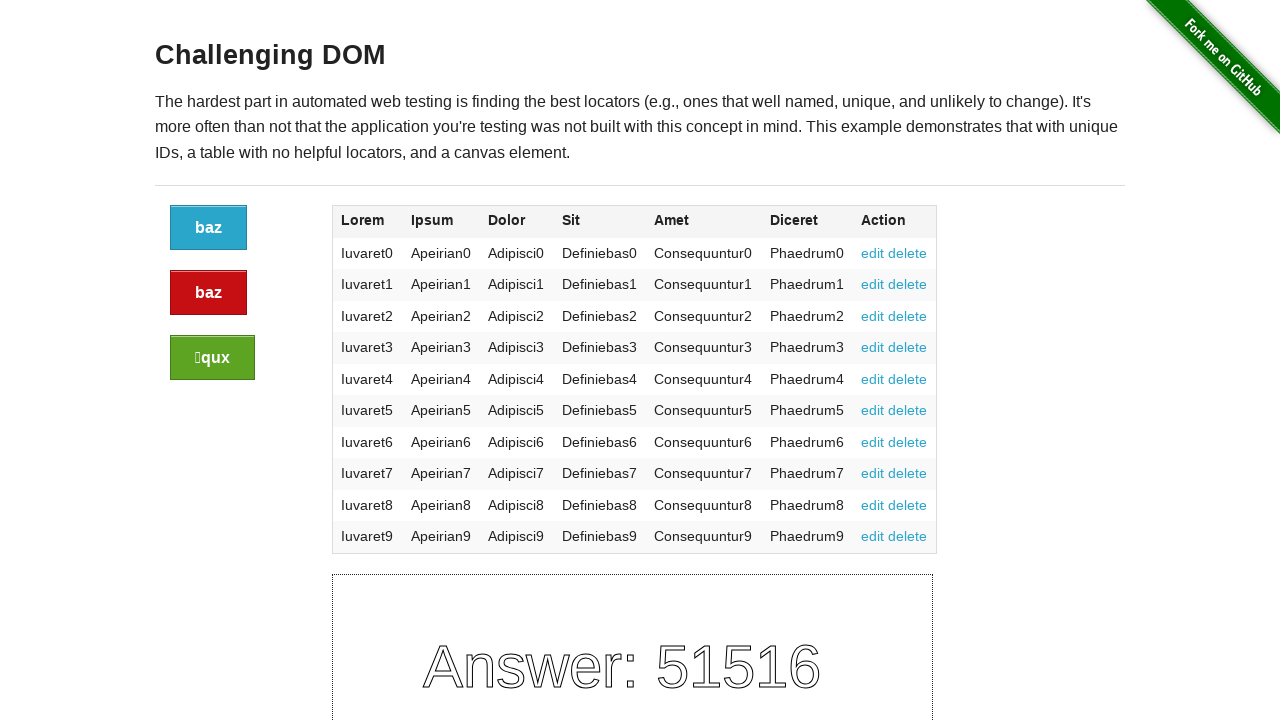

Retrieved fourth table header text: 'Sit'
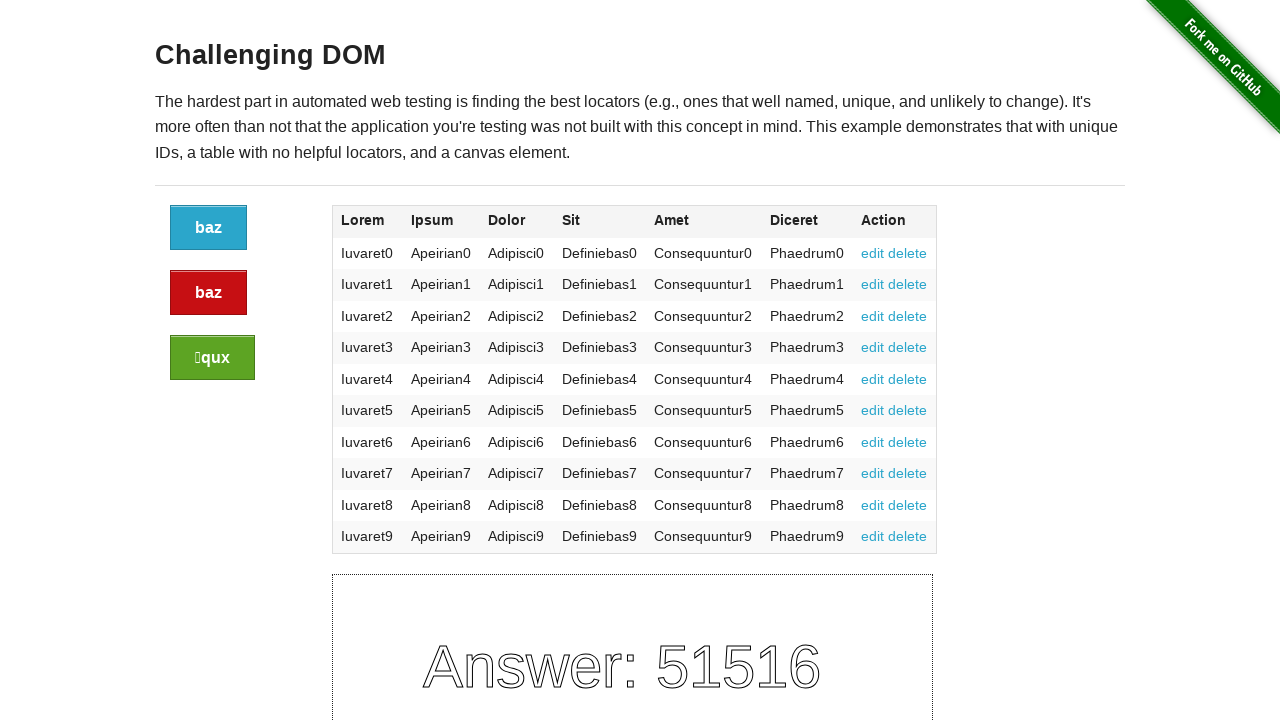

Verified fourth table header is 'Sit'
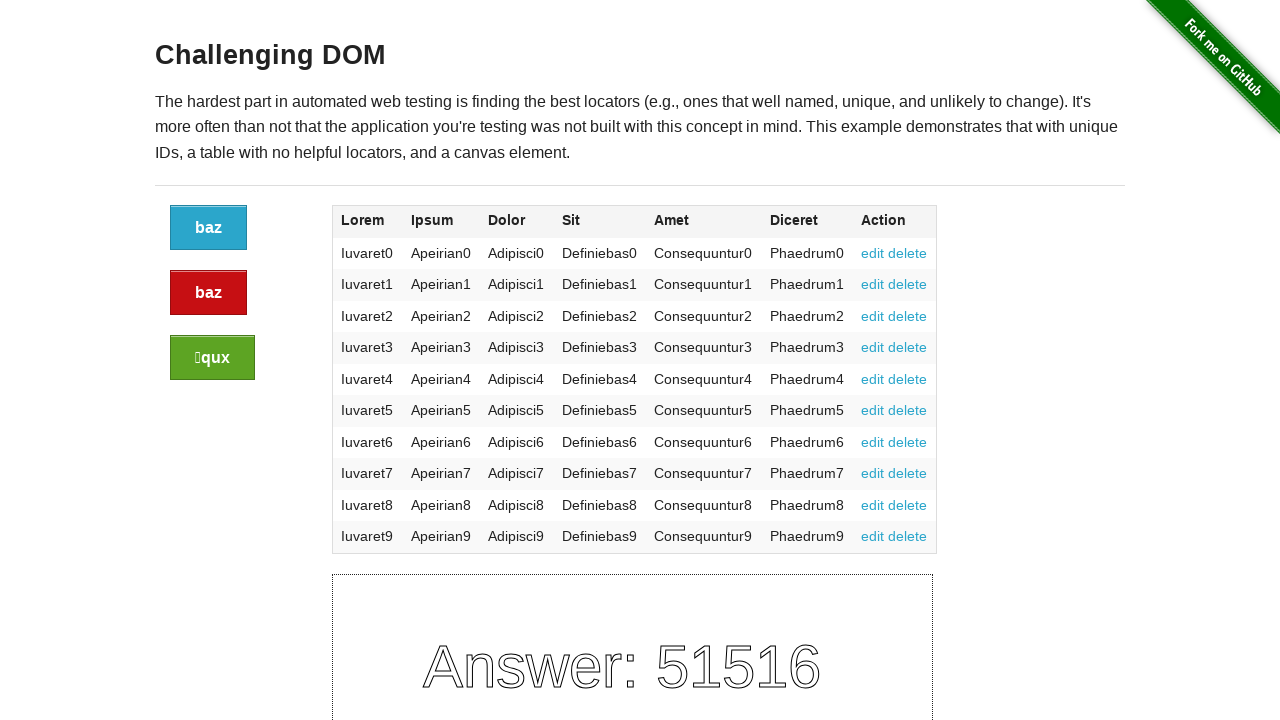

Clicked button to refresh dynamic content at (208, 228) on xpath=//div[@class="large-2 columns"]/a[@class="button"]
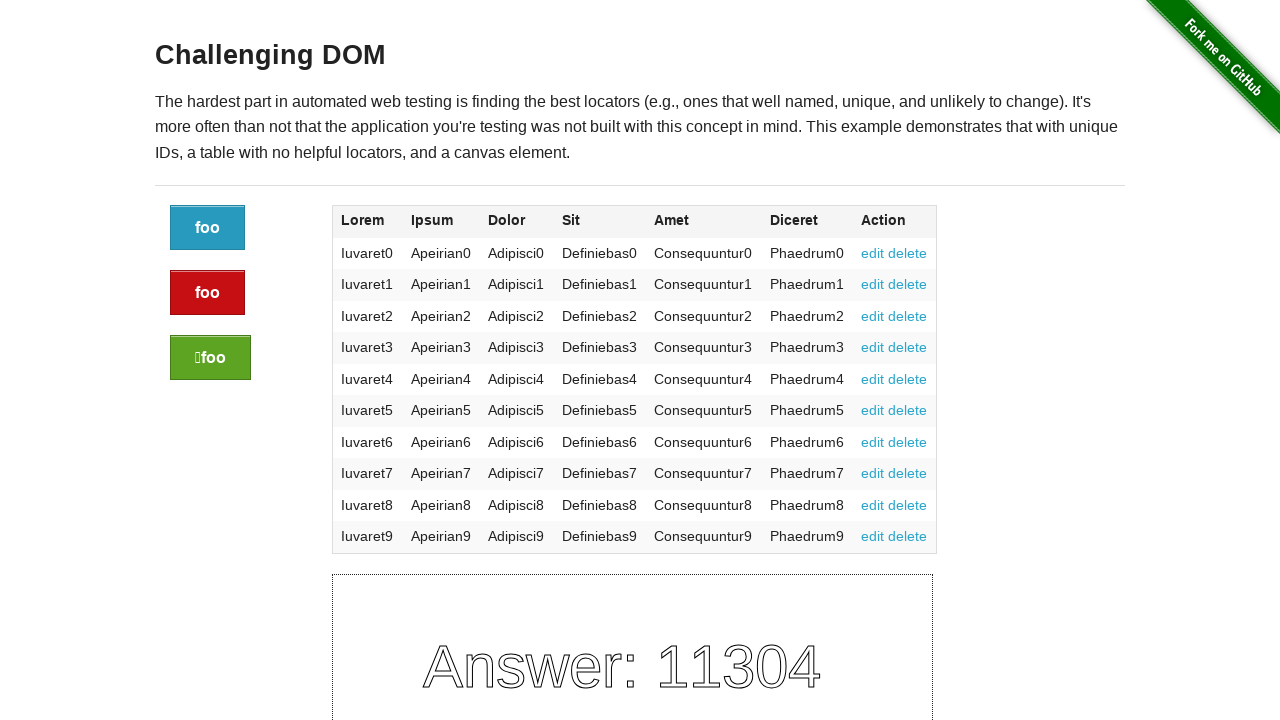

Verified fourth table header text remained unchanged after button click
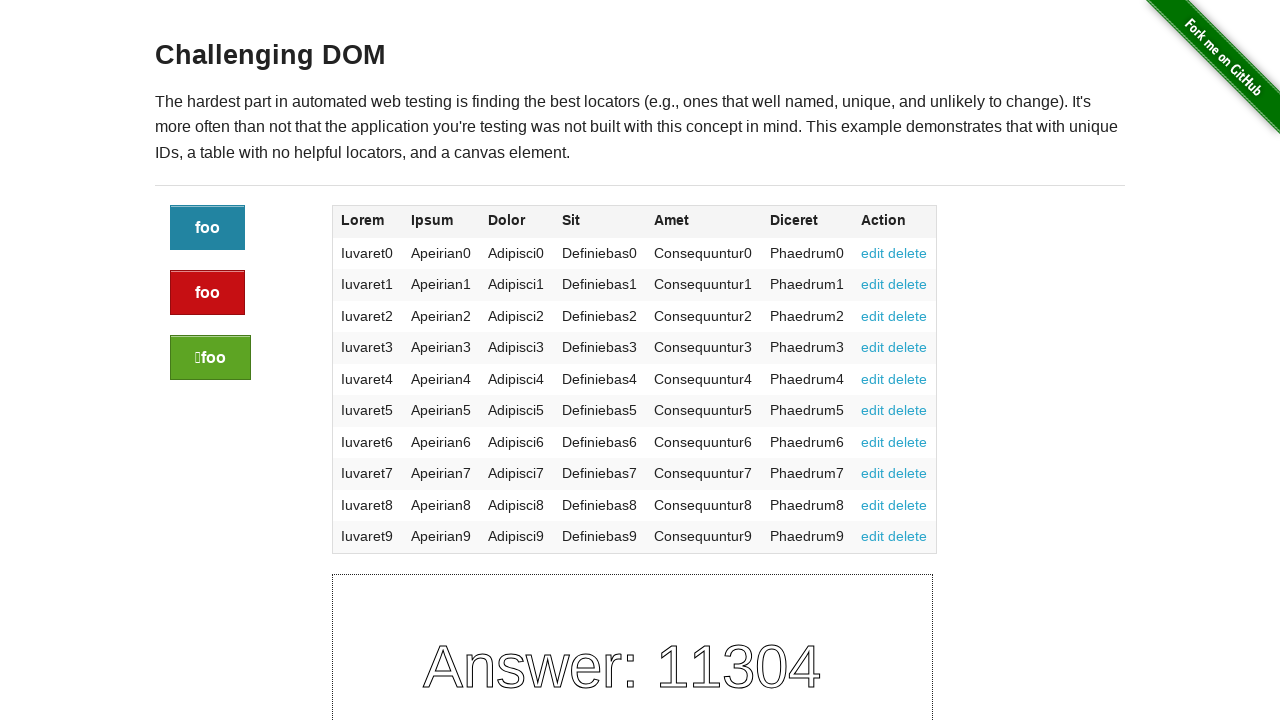

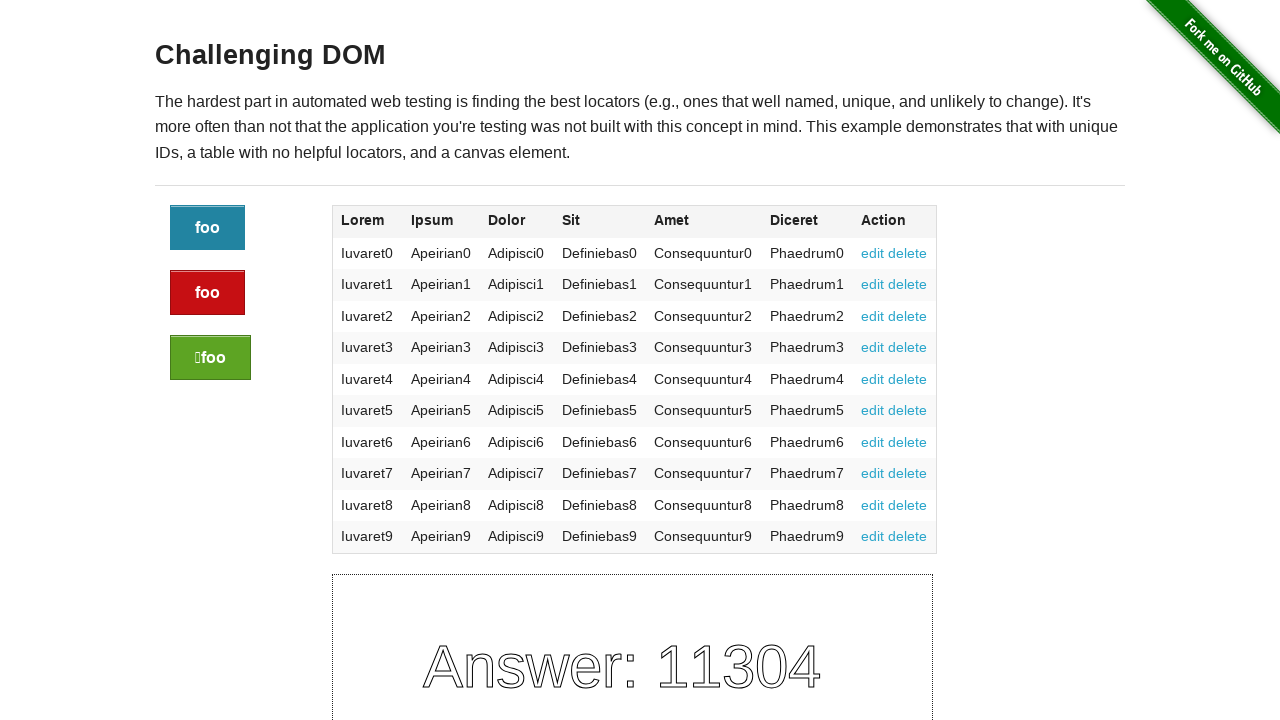